Tests the Weirdle word guessing game by making 6 incorrect guesses and verifying the game properly tracks guesses remaining and displays the losing message

Starting URL: https://stubduffy.github.io

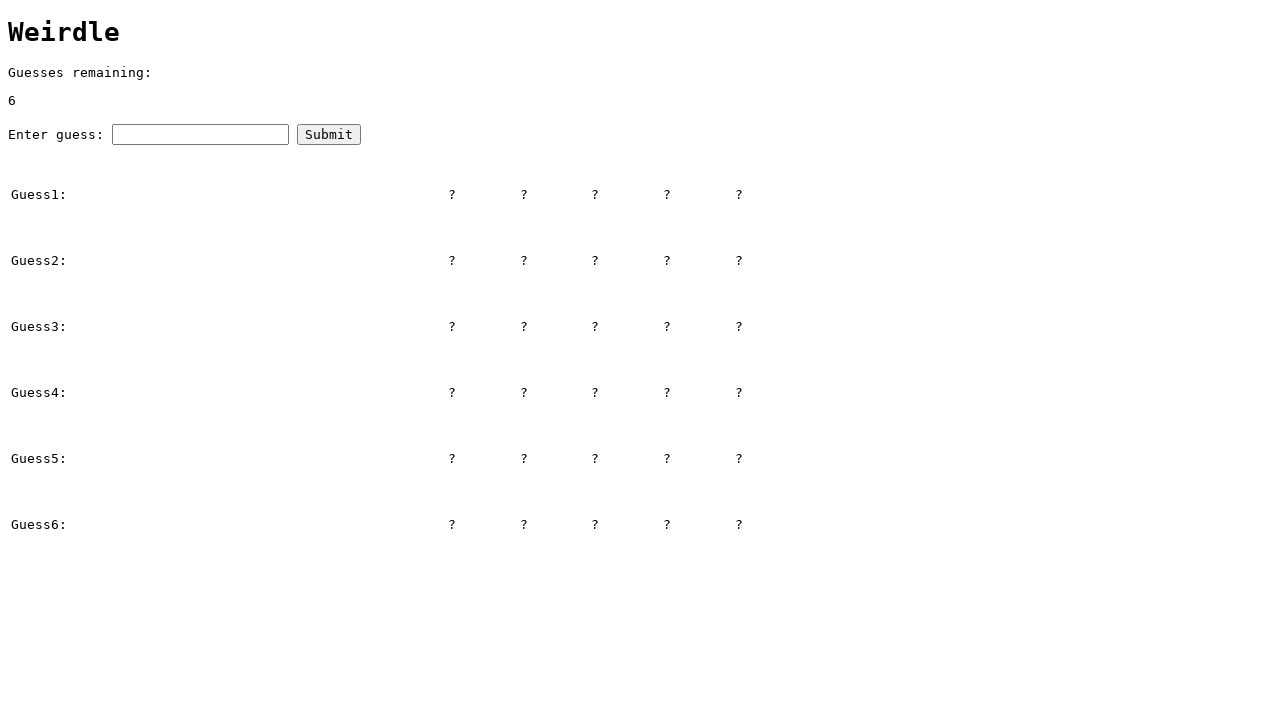

Navigated to Weirdle game at https://stubduffy.github.io
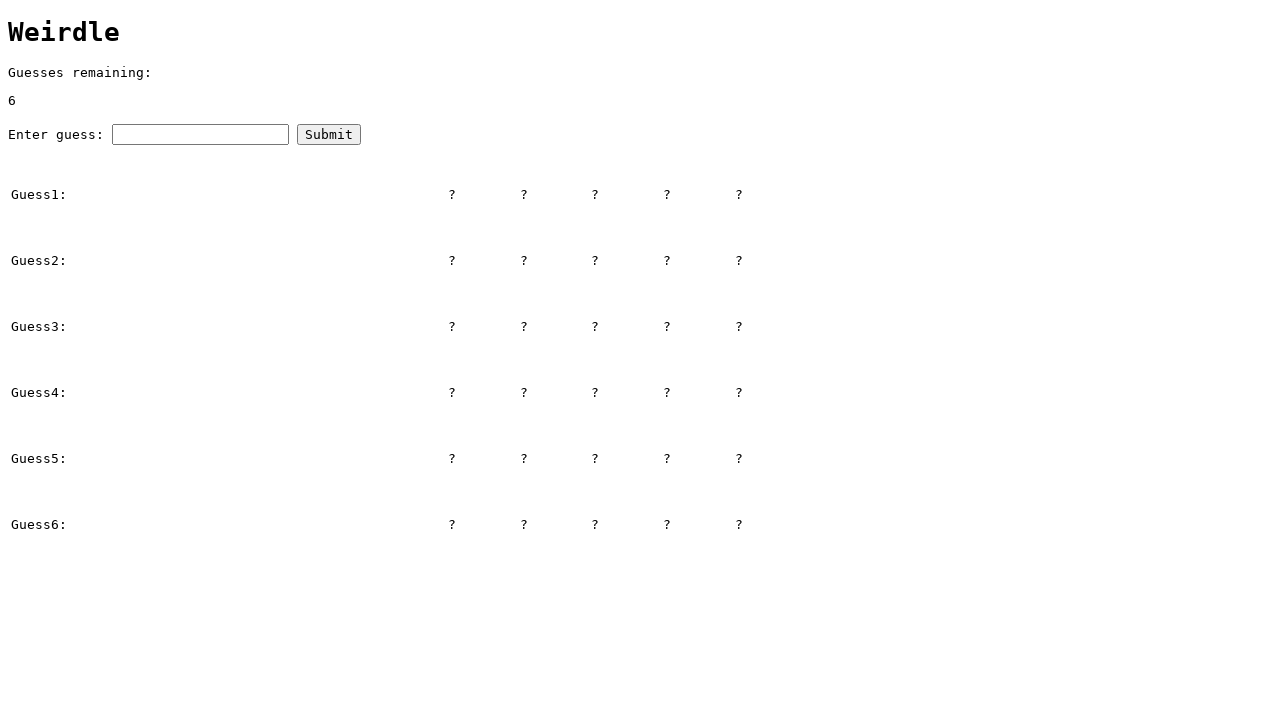

Filled guess field with 'bread' on #guess
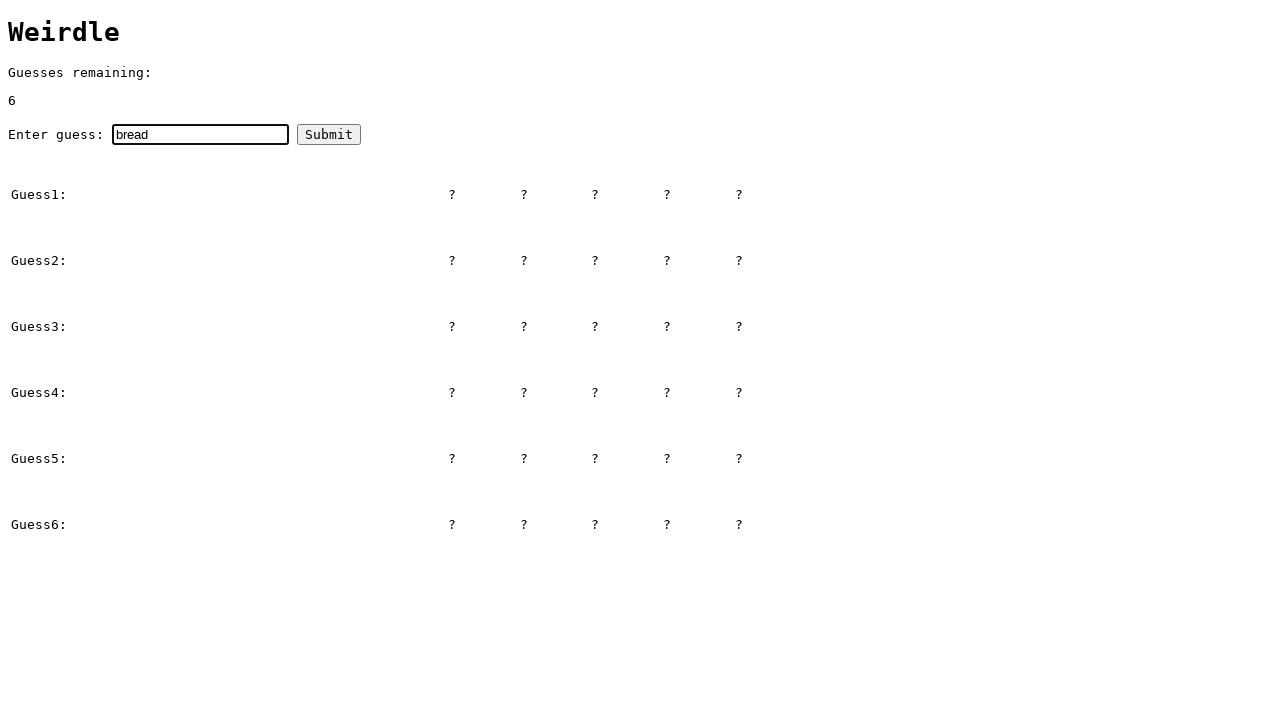

Clicked submit button for guess 'bread' at (329, 134) on #submitButton
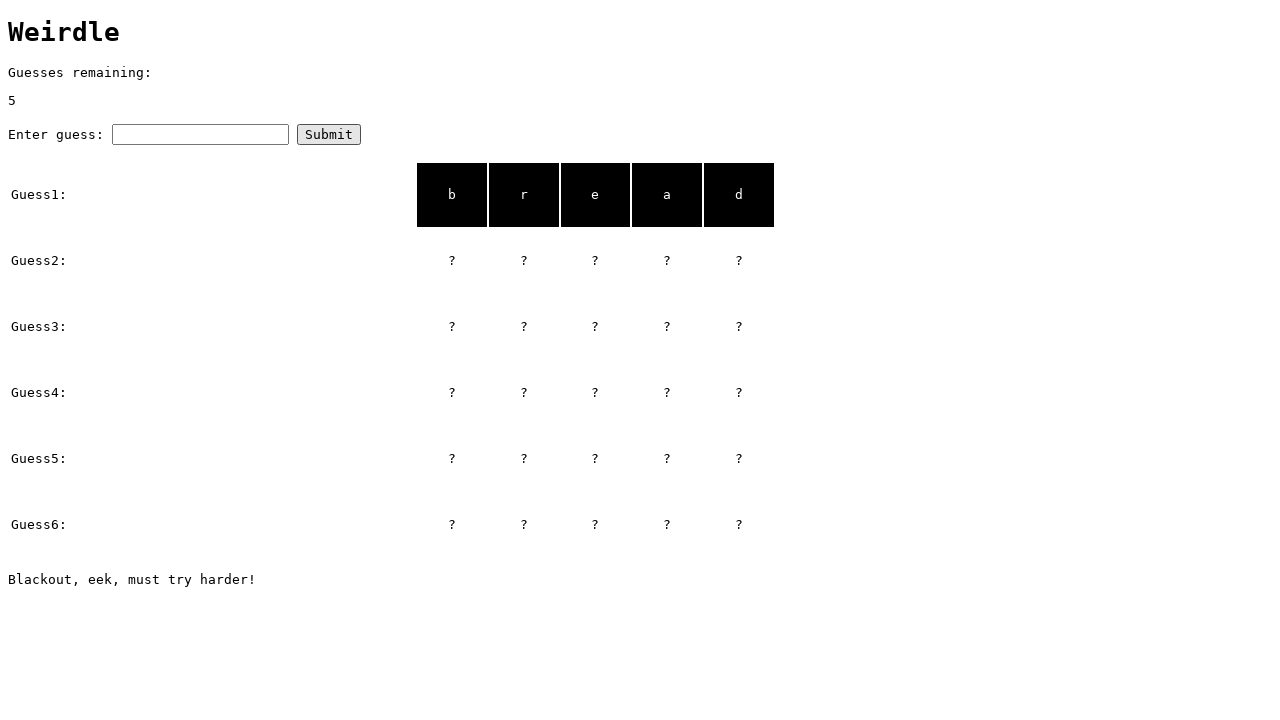

Waited for guess 'bread' to be processed
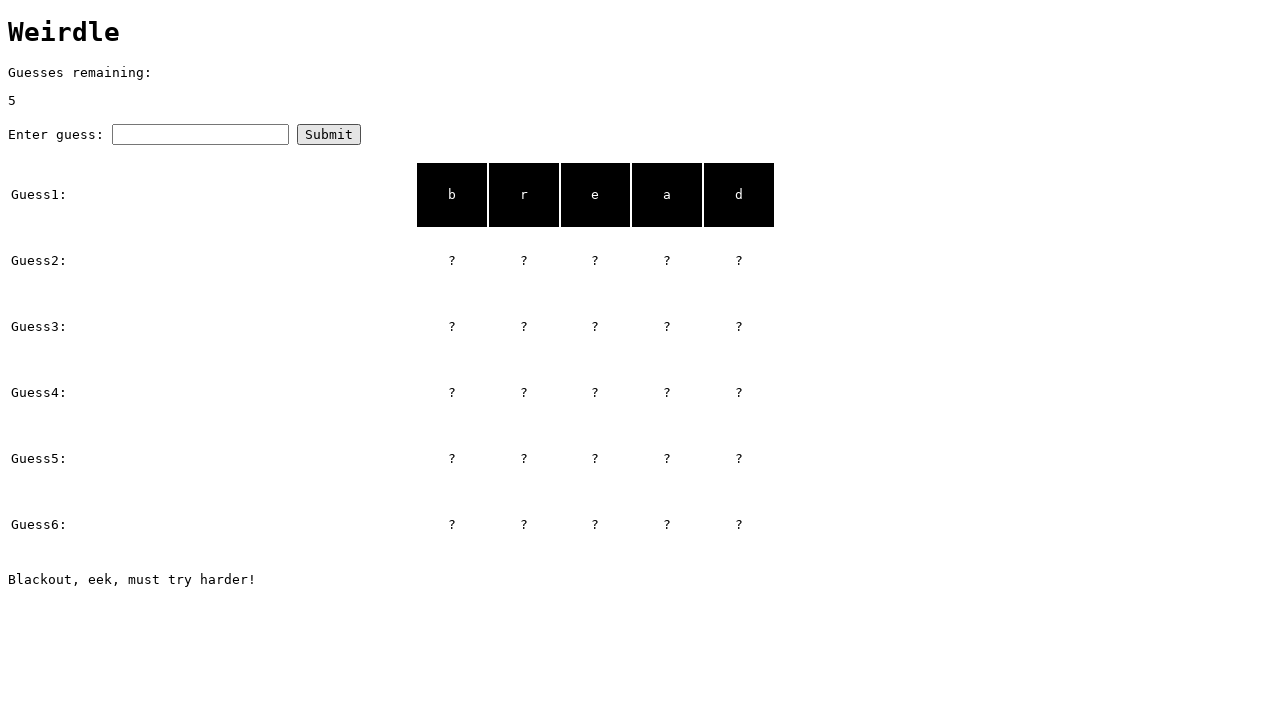

Filled guess field with 'horse' on #guess
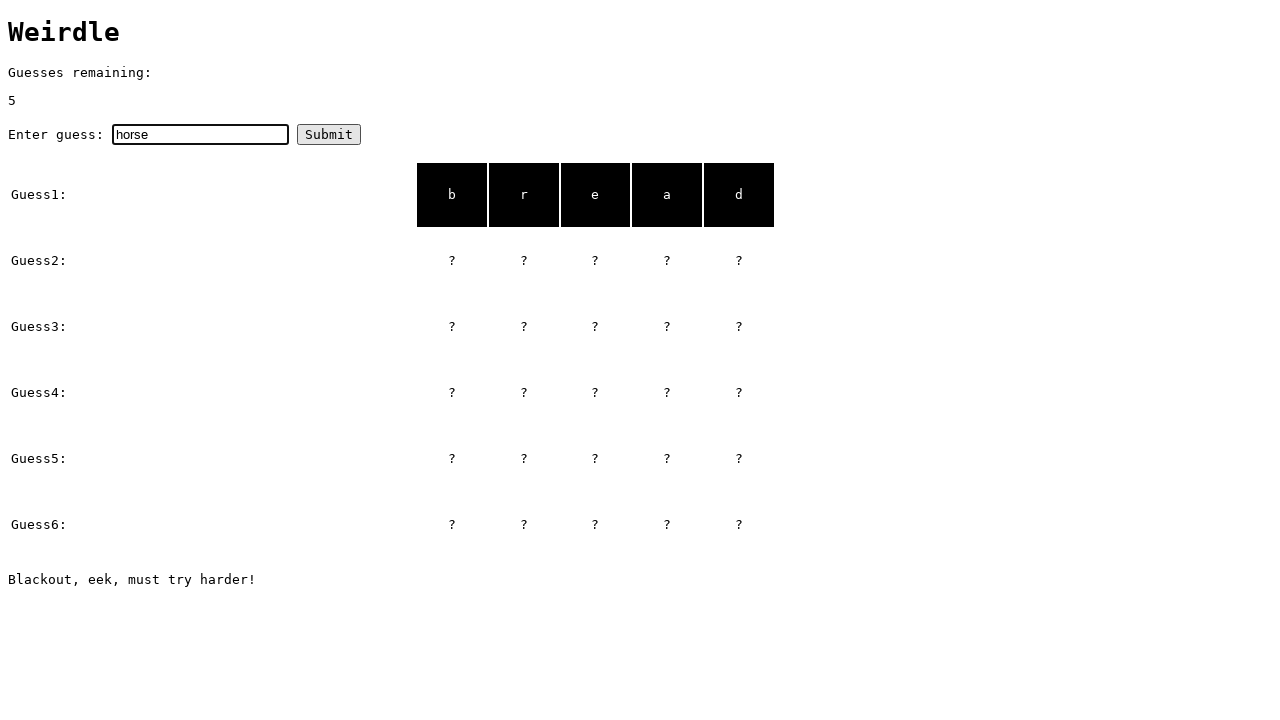

Clicked submit button for guess 'horse' at (329, 134) on #submitButton
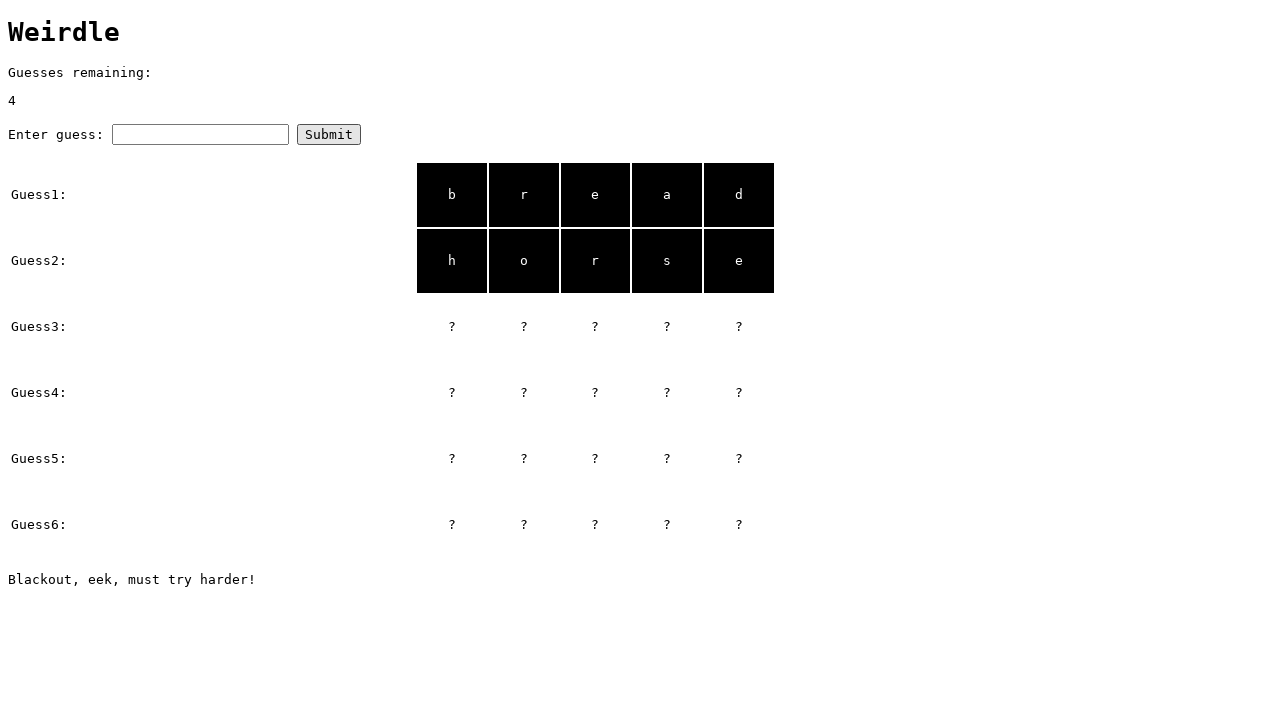

Waited for guess 'horse' to be processed
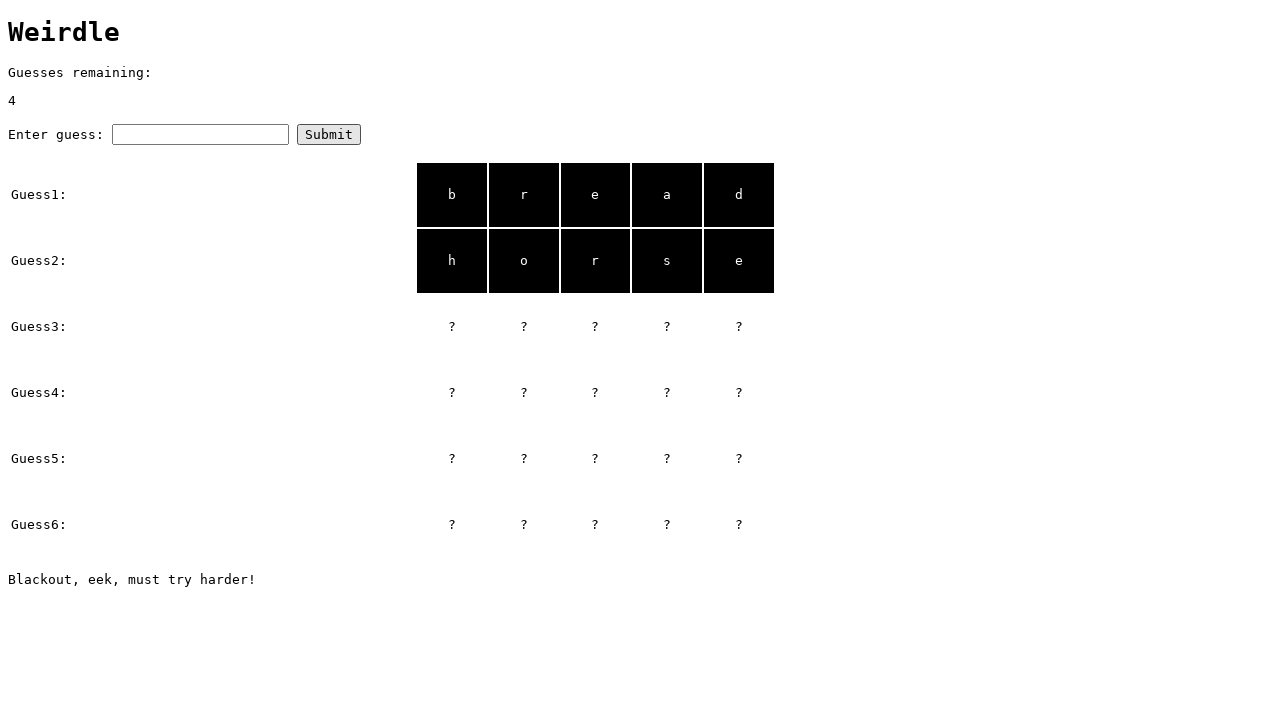

Filled guess field with 'ghost' on #guess
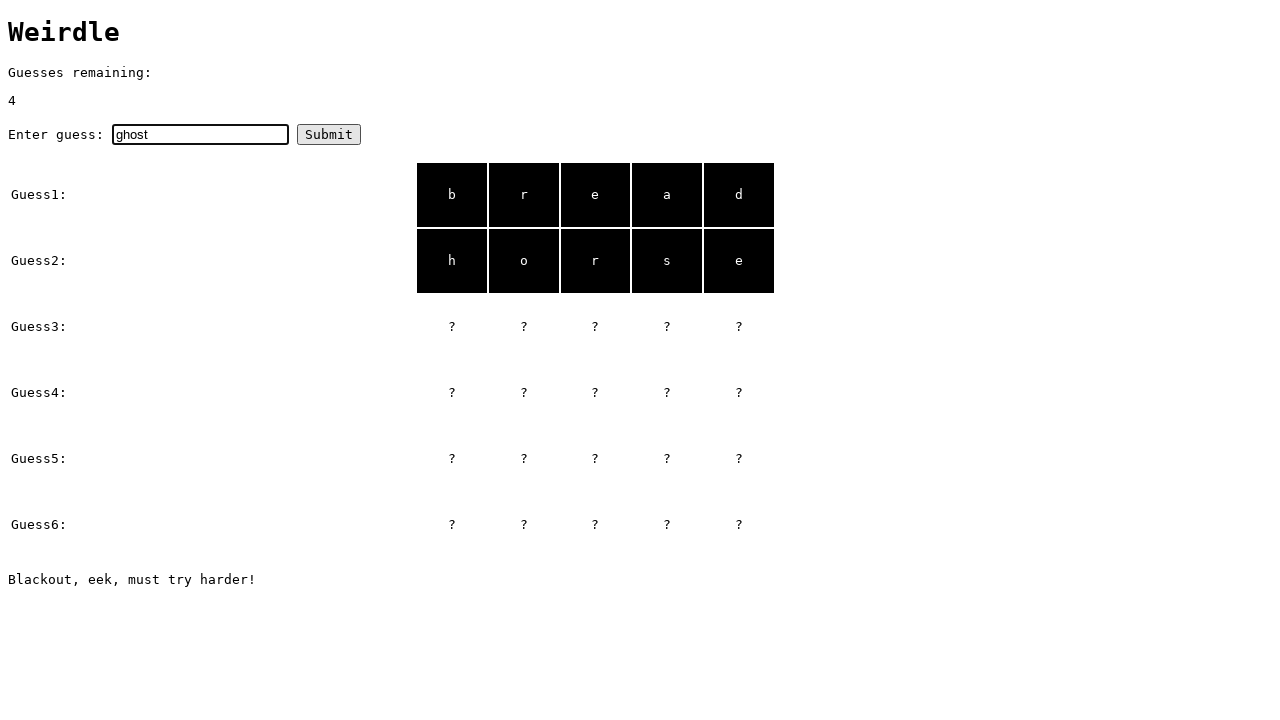

Clicked submit button for guess 'ghost' at (329, 134) on #submitButton
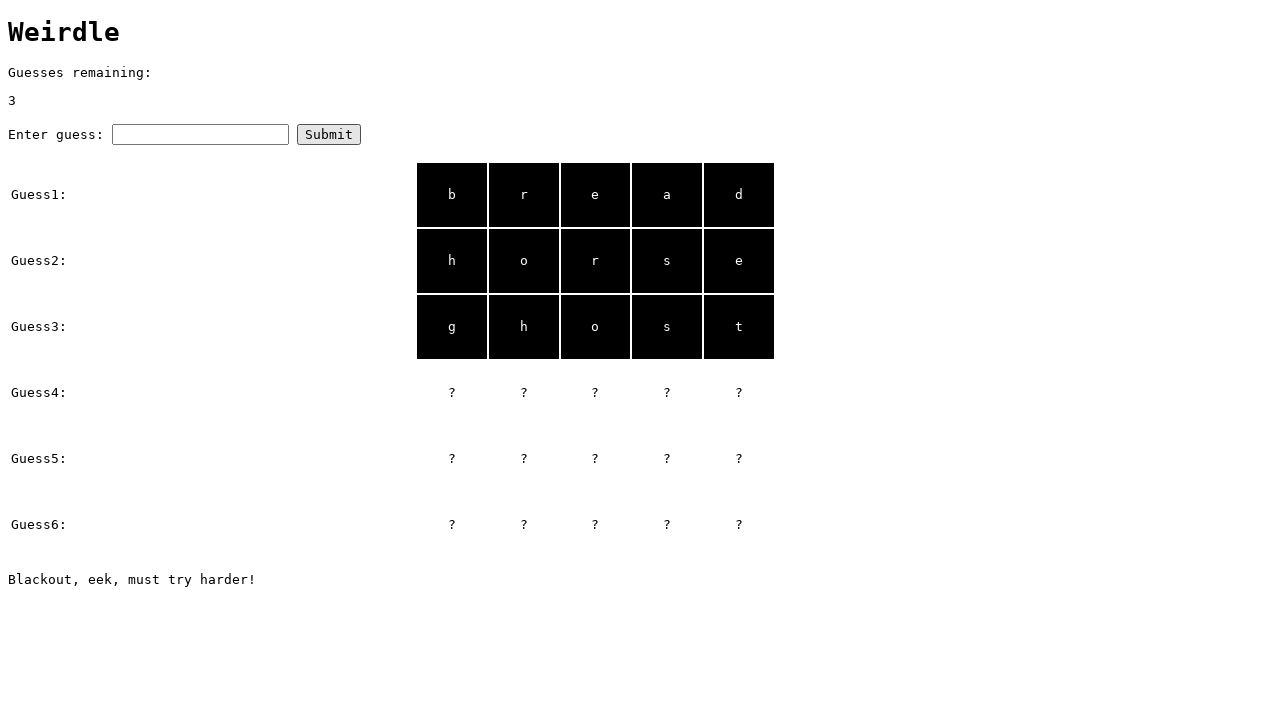

Waited for guess 'ghost' to be processed
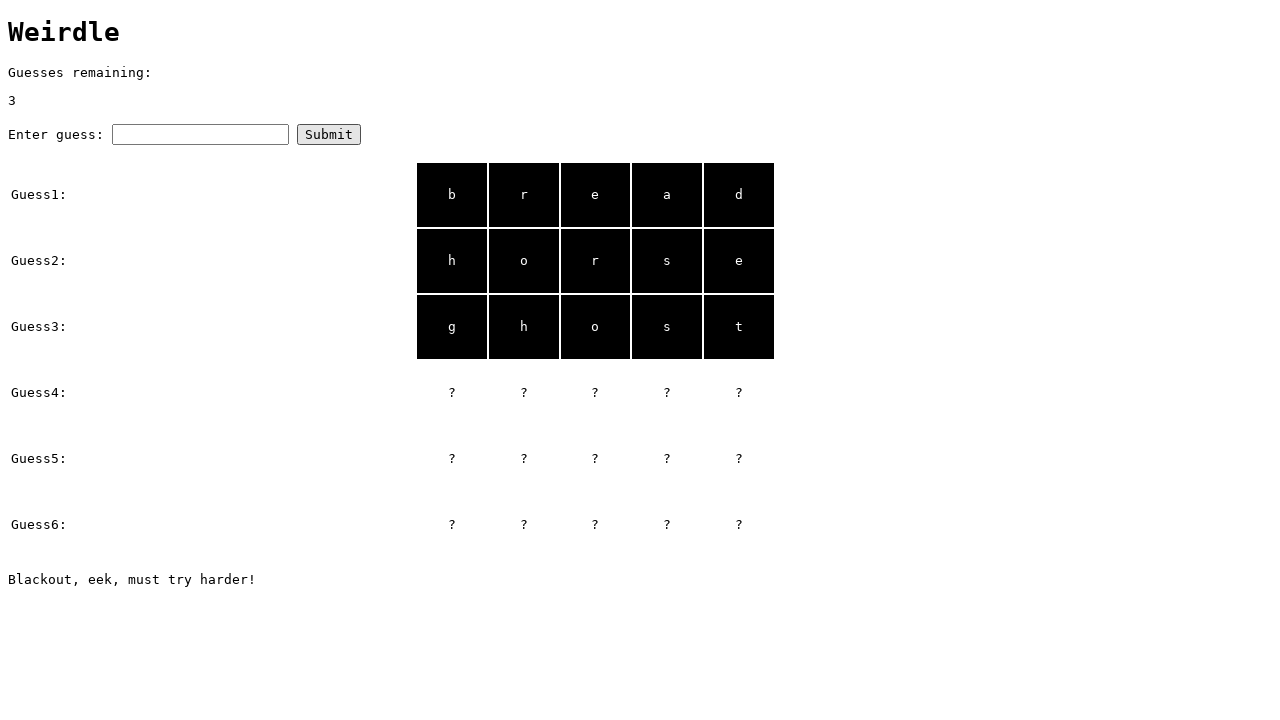

Filled guess field with 'crate' on #guess
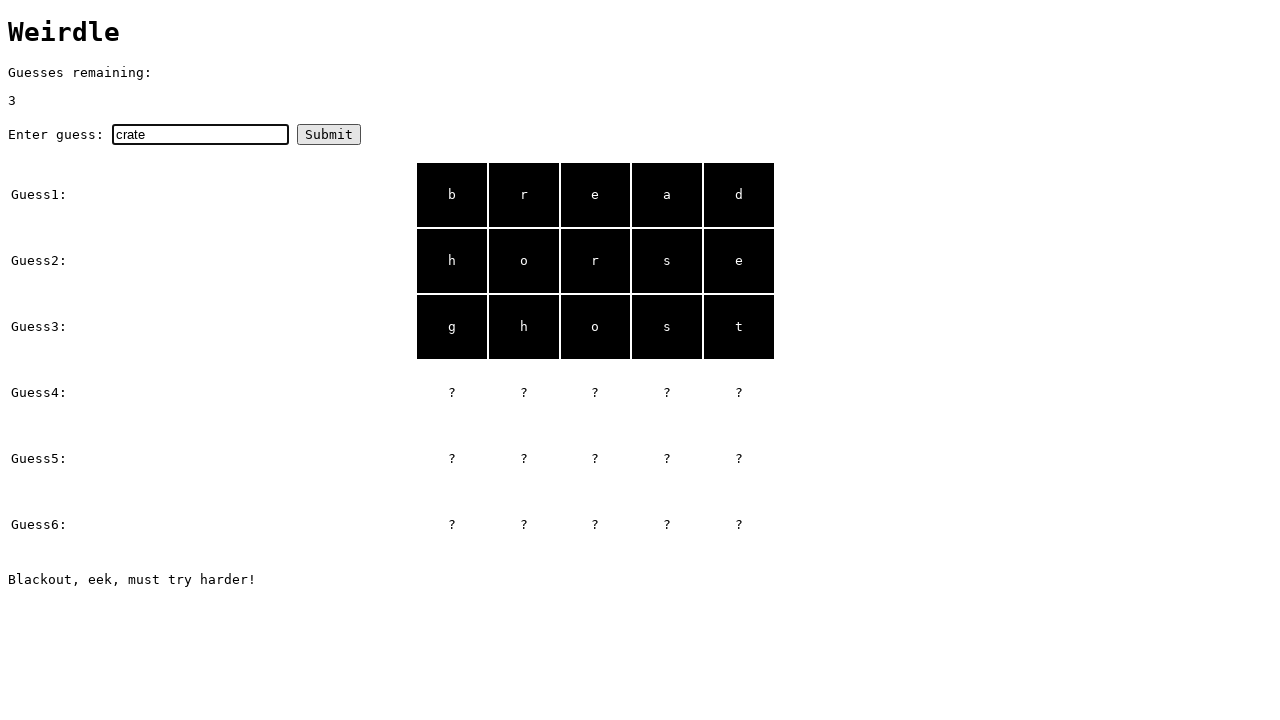

Clicked submit button for guess 'crate' at (329, 134) on #submitButton
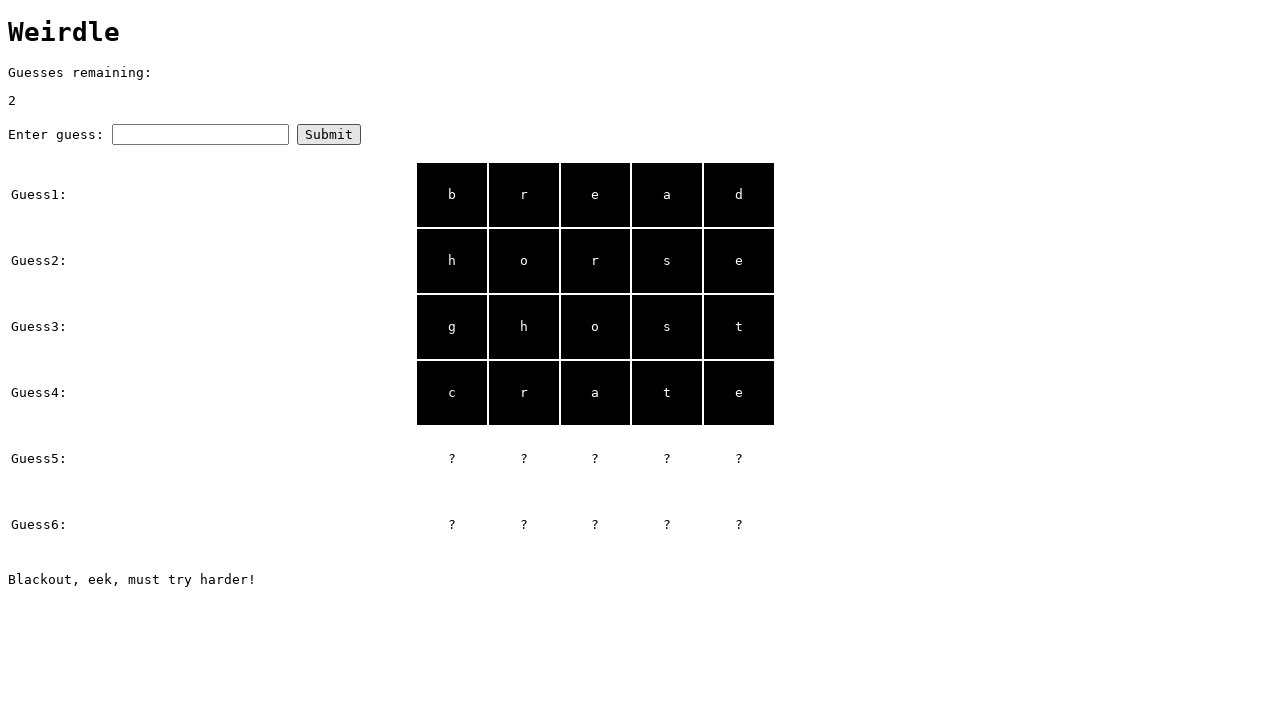

Waited for guess 'crate' to be processed
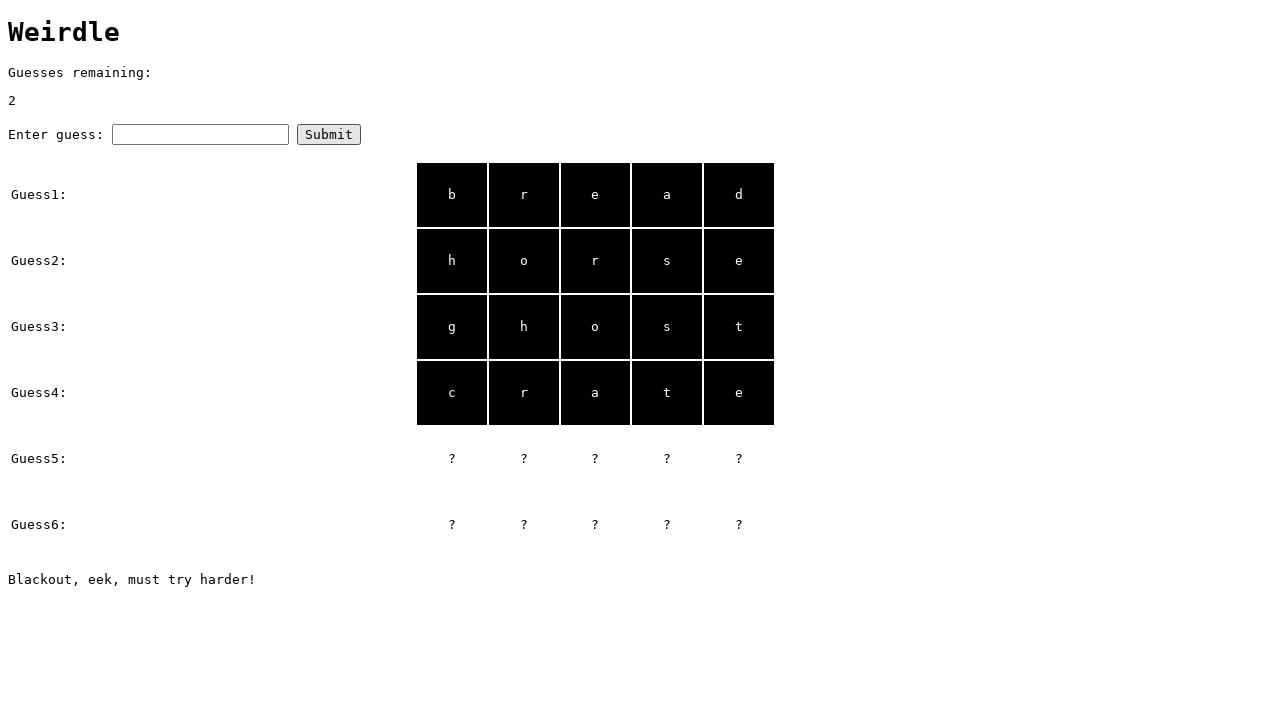

Filled guess field with 'money' on #guess
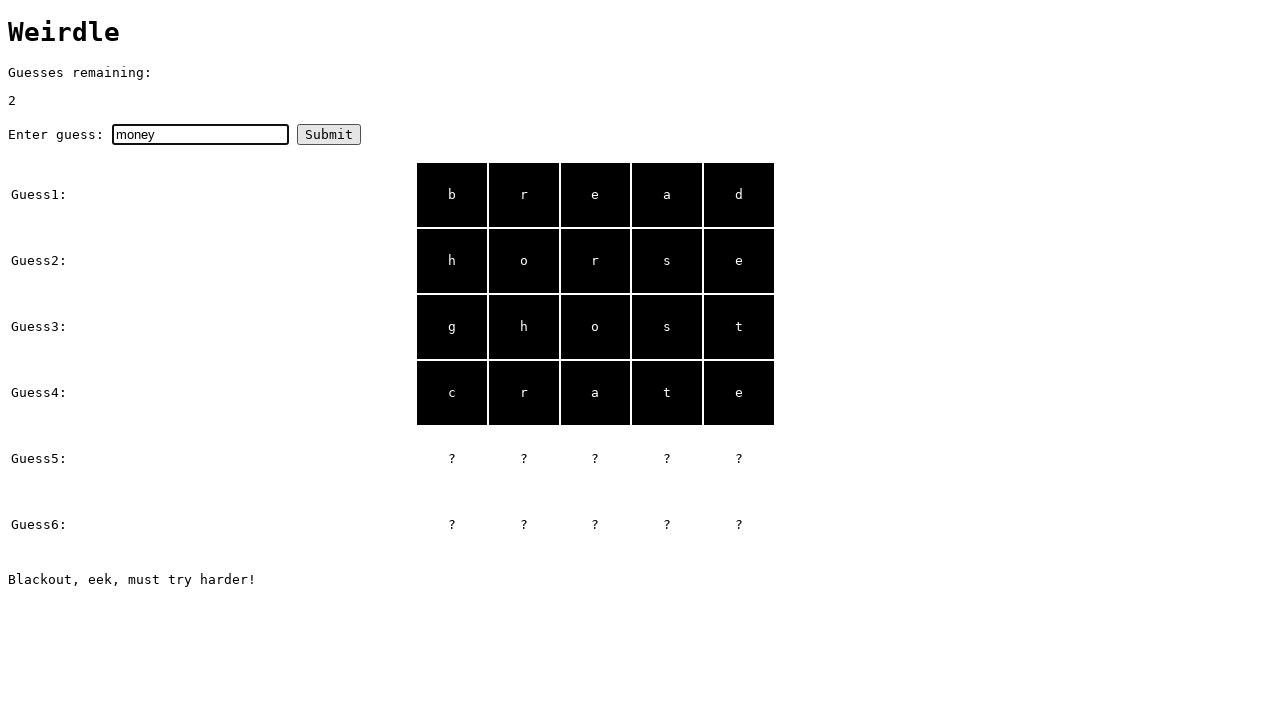

Clicked submit button for guess 'money' at (329, 134) on #submitButton
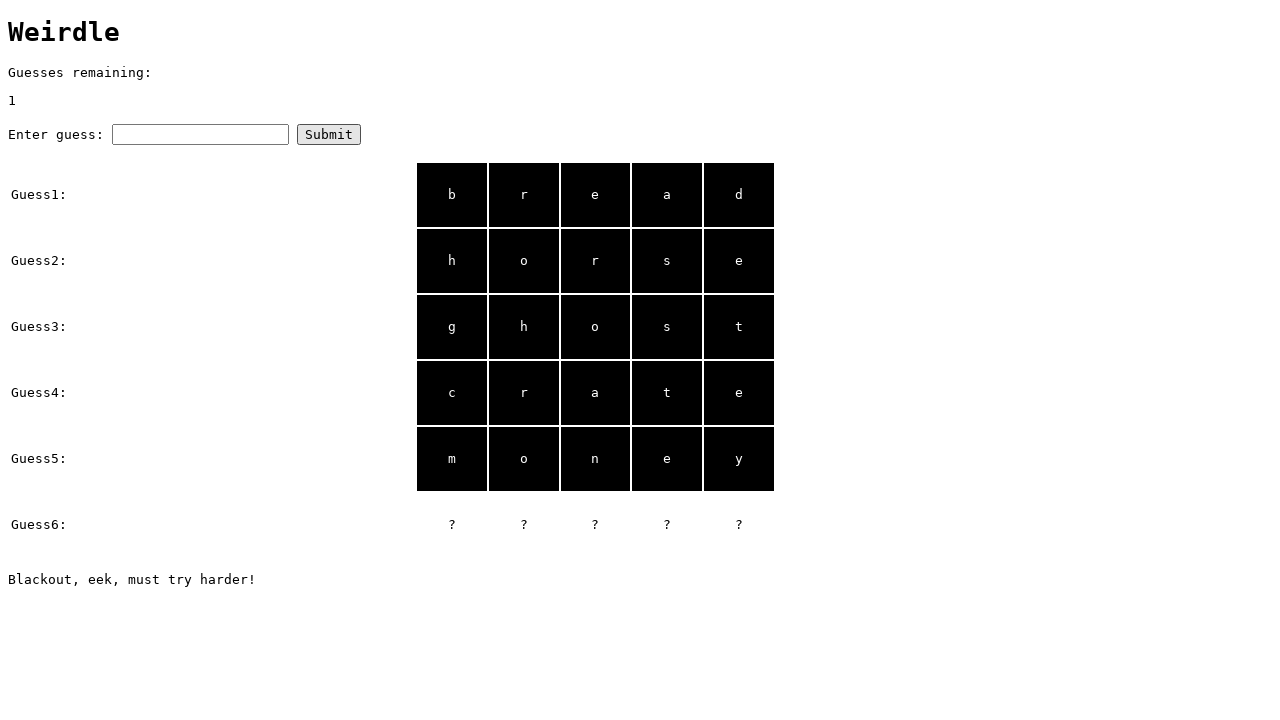

Waited for guess 'money' to be processed
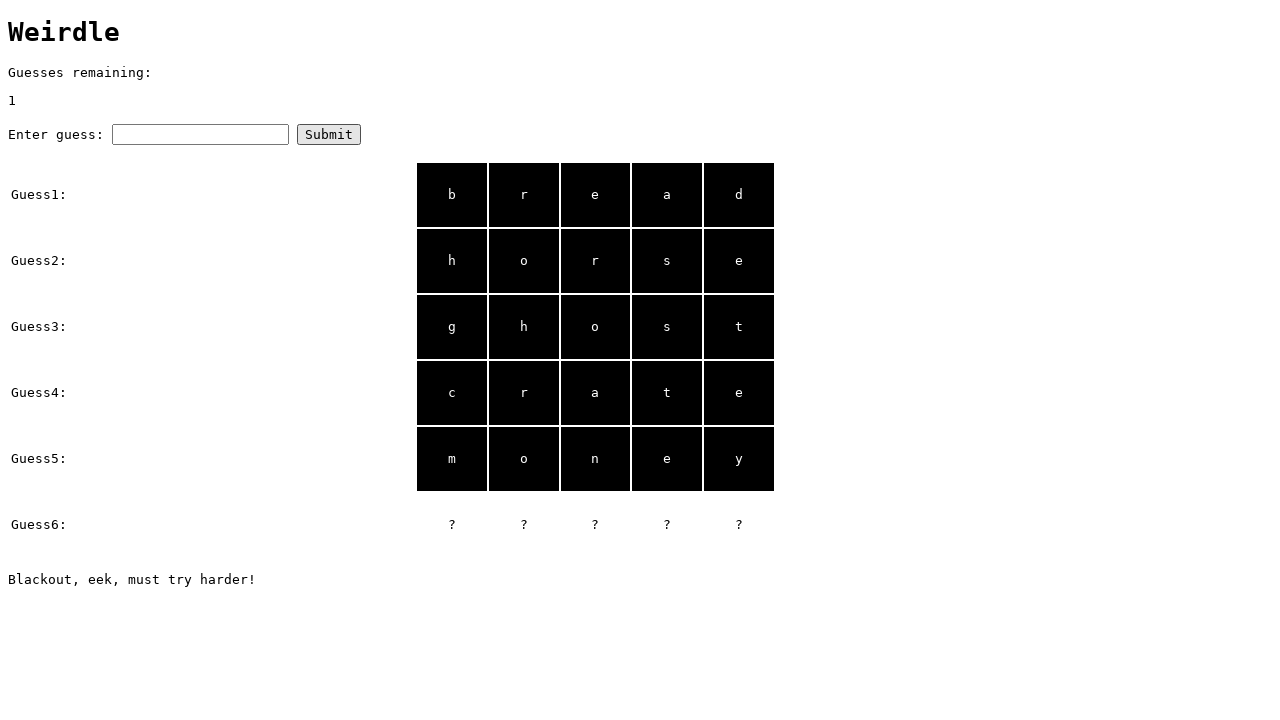

Filled guess field with 'tooth' on #guess
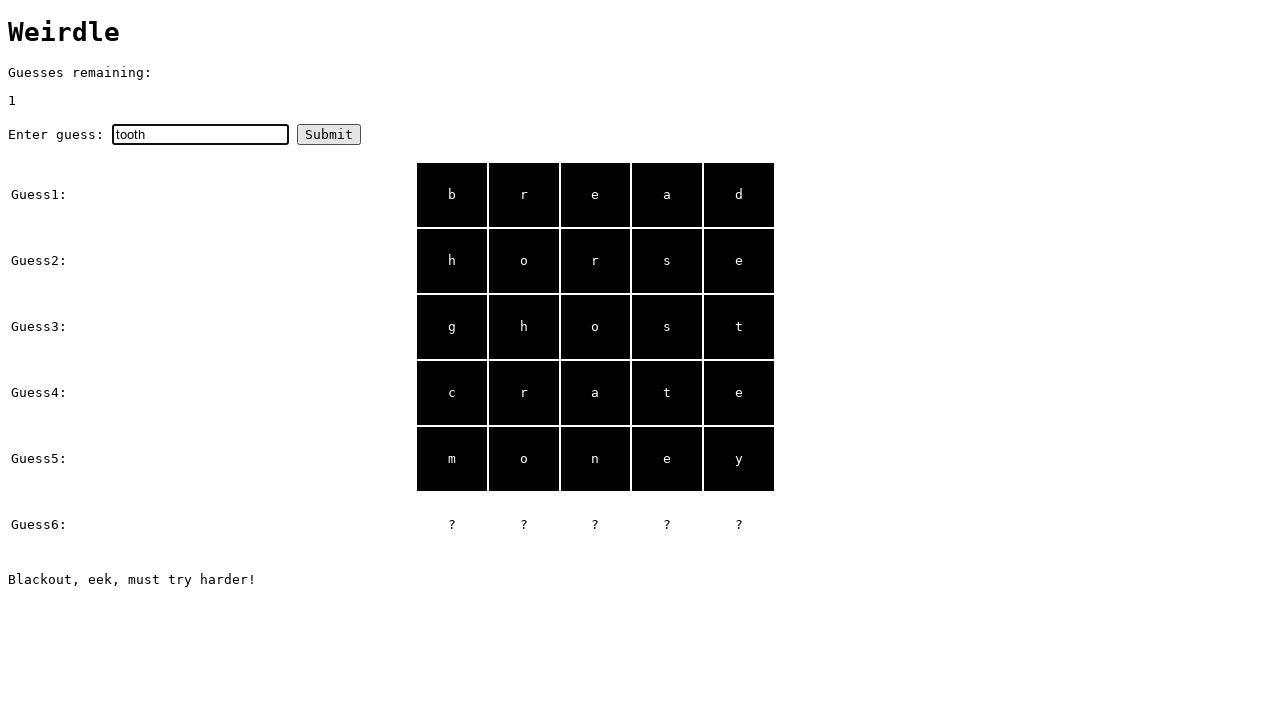

Clicked submit button for guess 'tooth' at (329, 134) on #submitButton
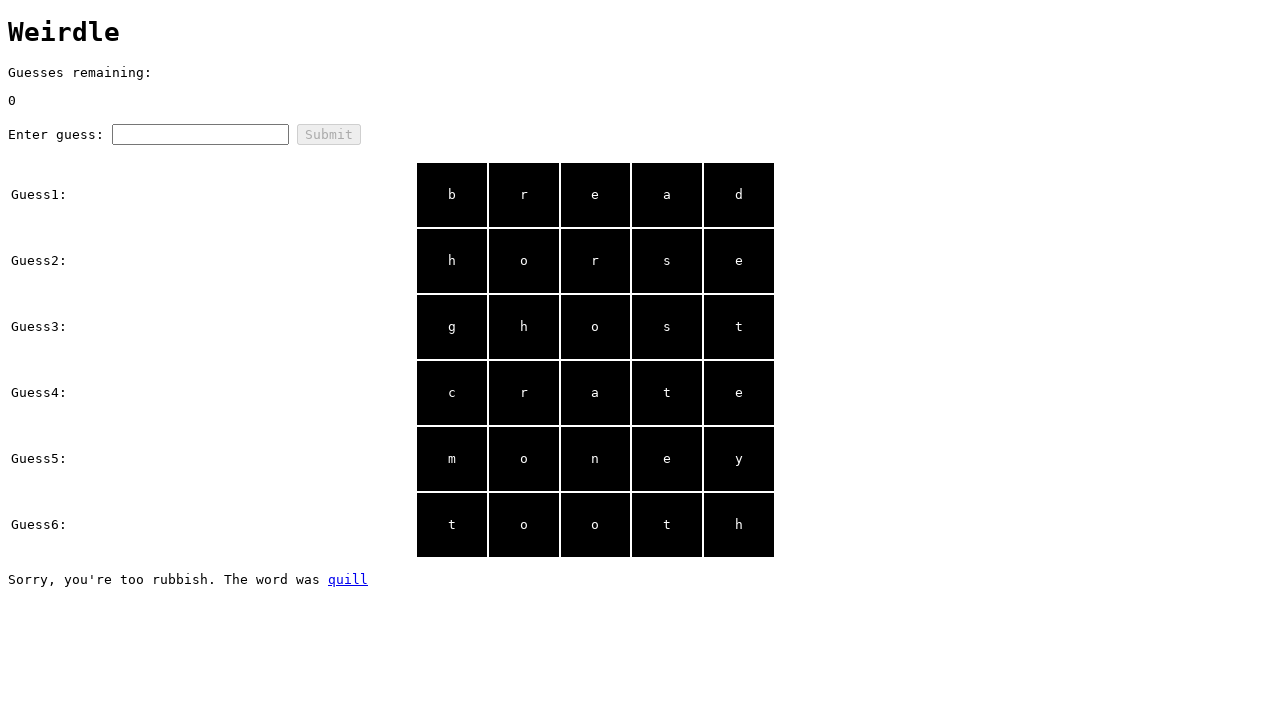

Waited for guess 'tooth' to be processed
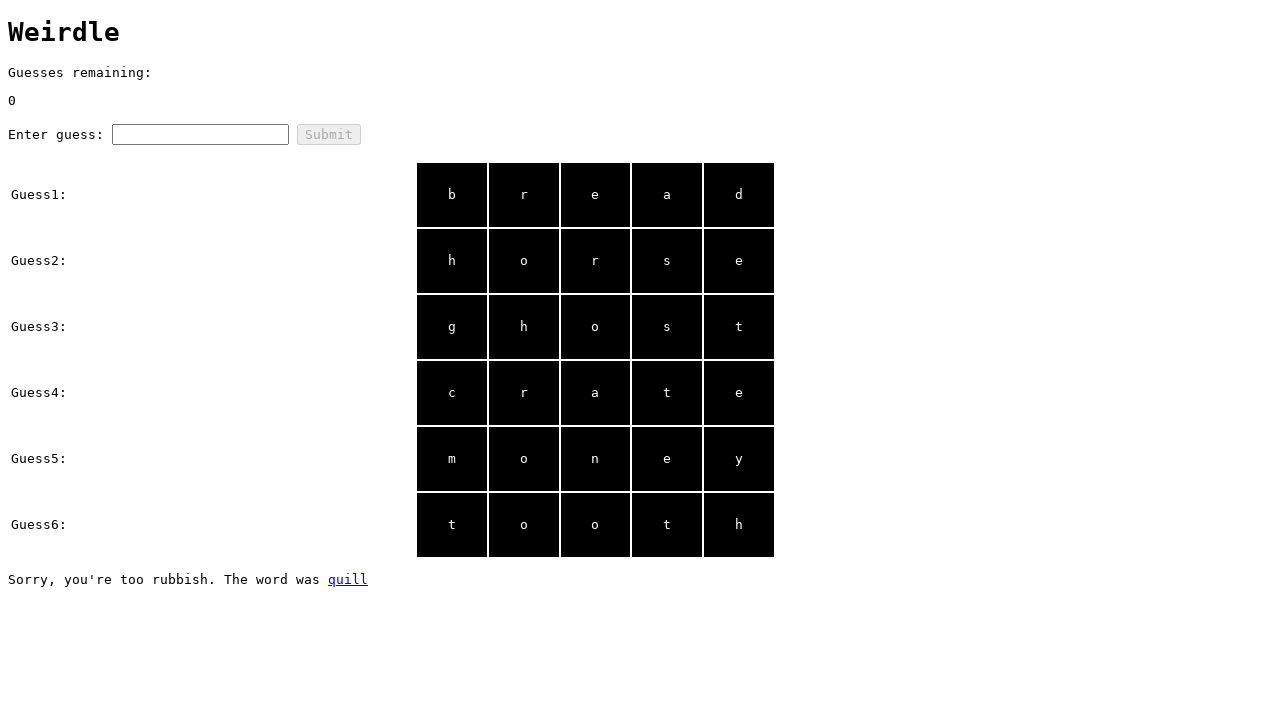

Verified losing message 'Sorry, you're too rubbish' appeared after 6 incorrect guesses
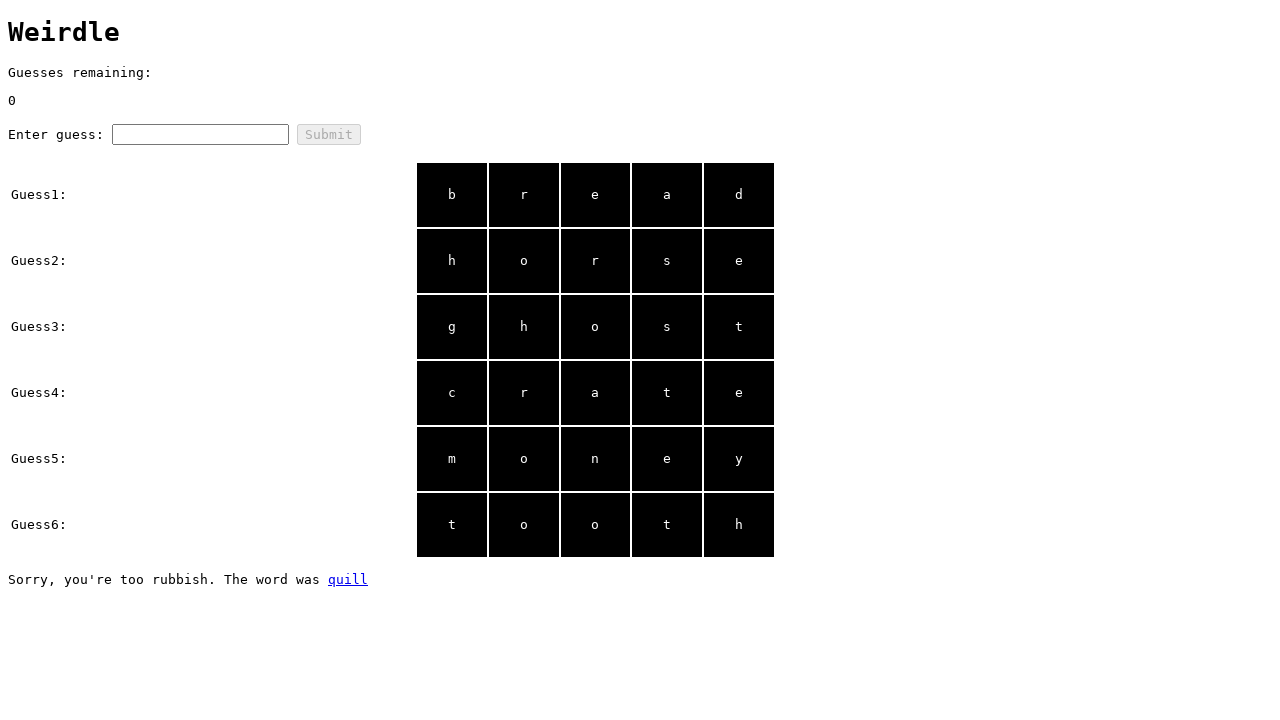

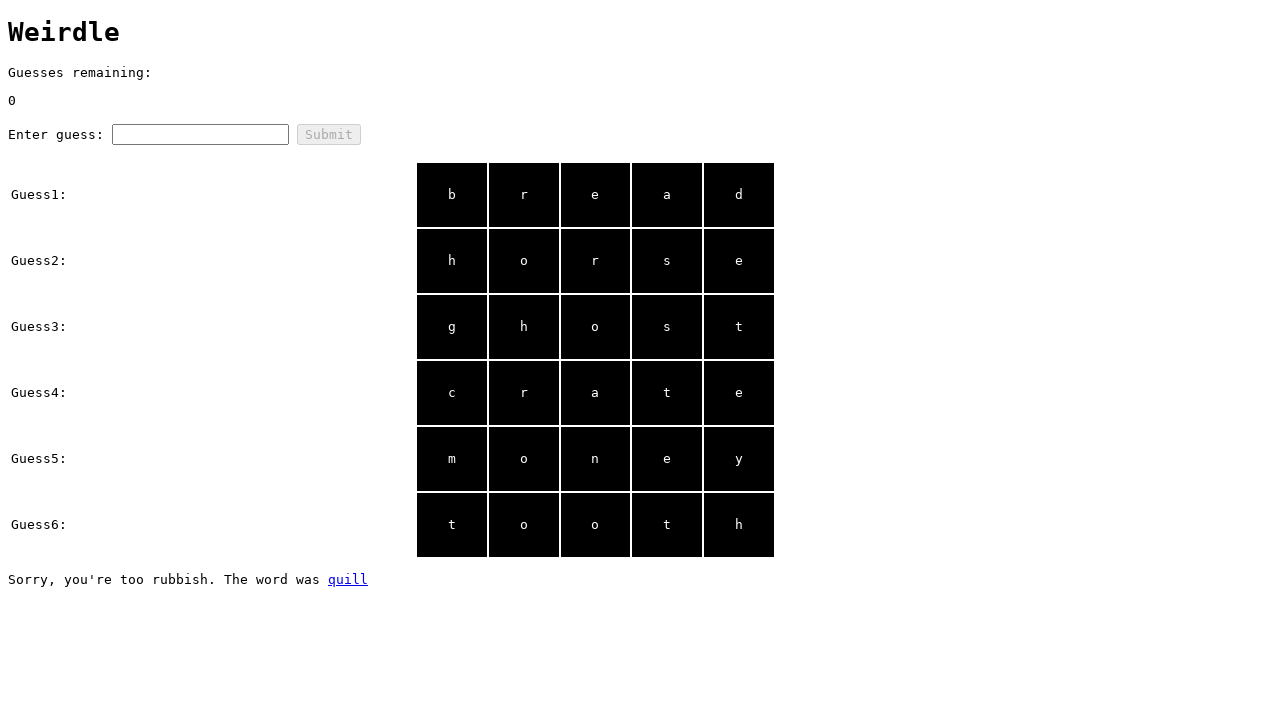